Tests double-click functionality on a "Copy Text" element on a test automation practice page

Starting URL: https://testautomationpractice.blogspot.com/

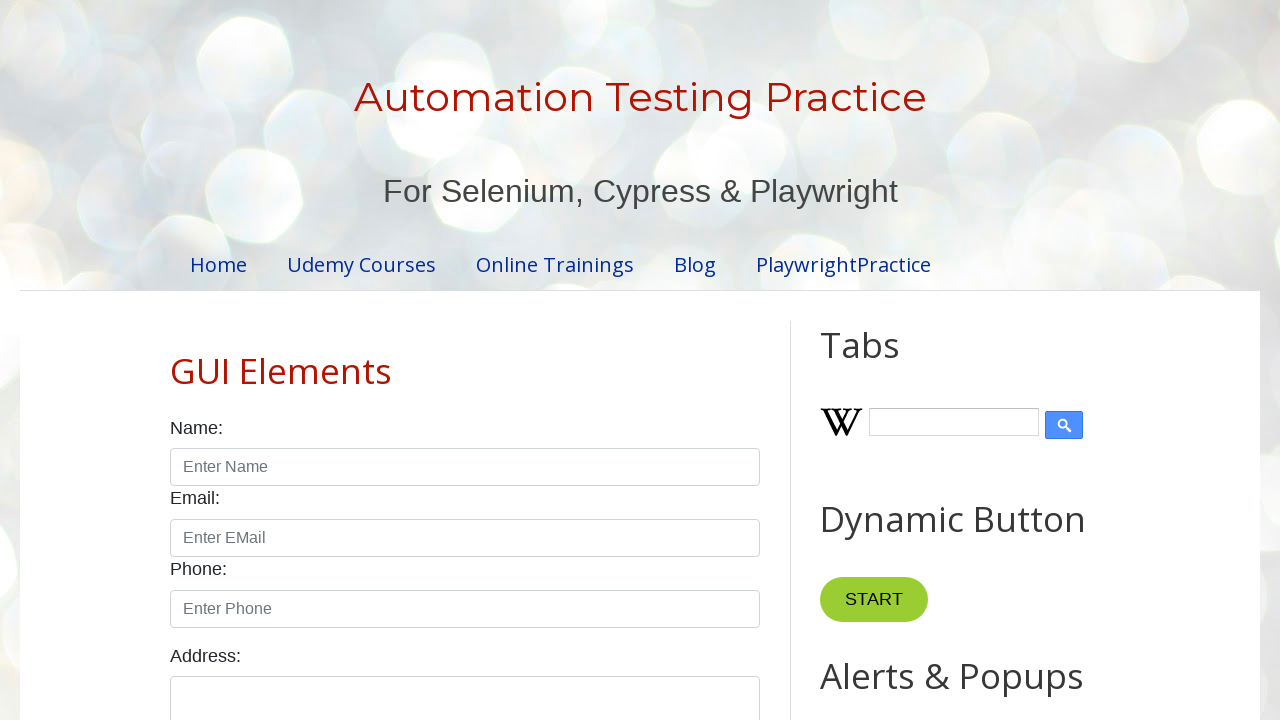

Navigated to test automation practice page
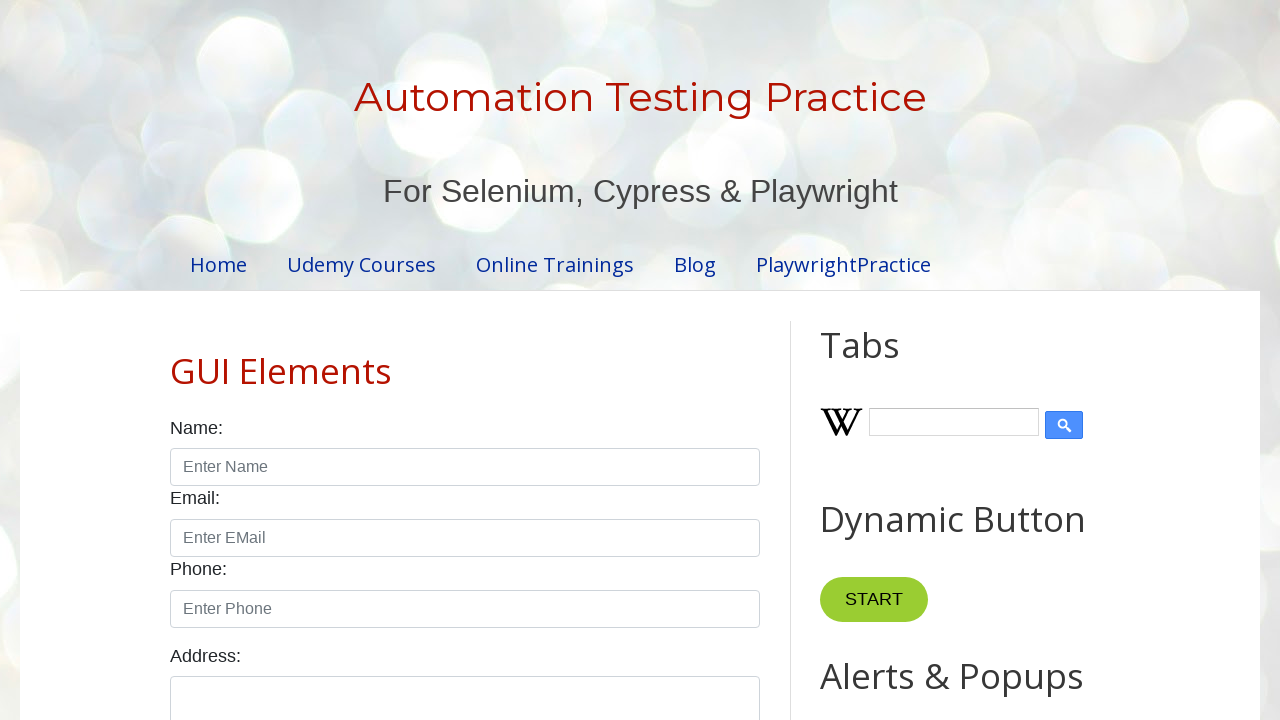

Double-clicked on the 'Copy Text' element at (885, 360) on internal:text="Copy Text"i
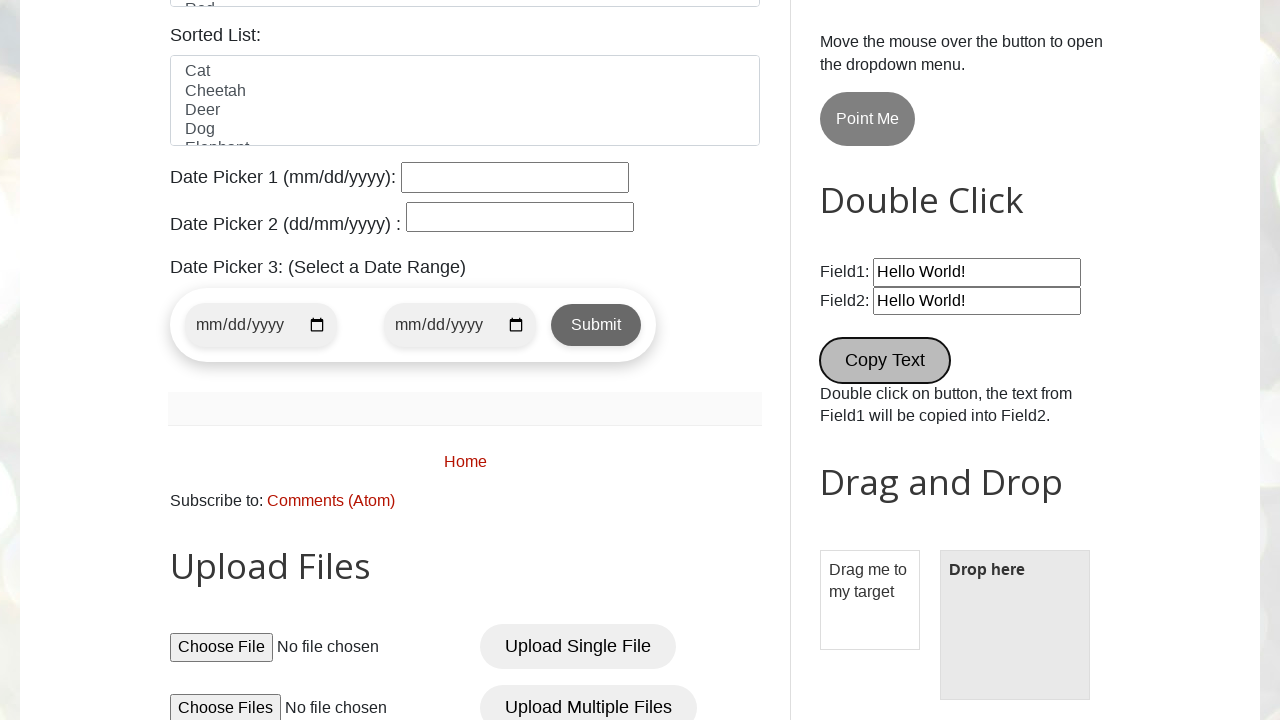

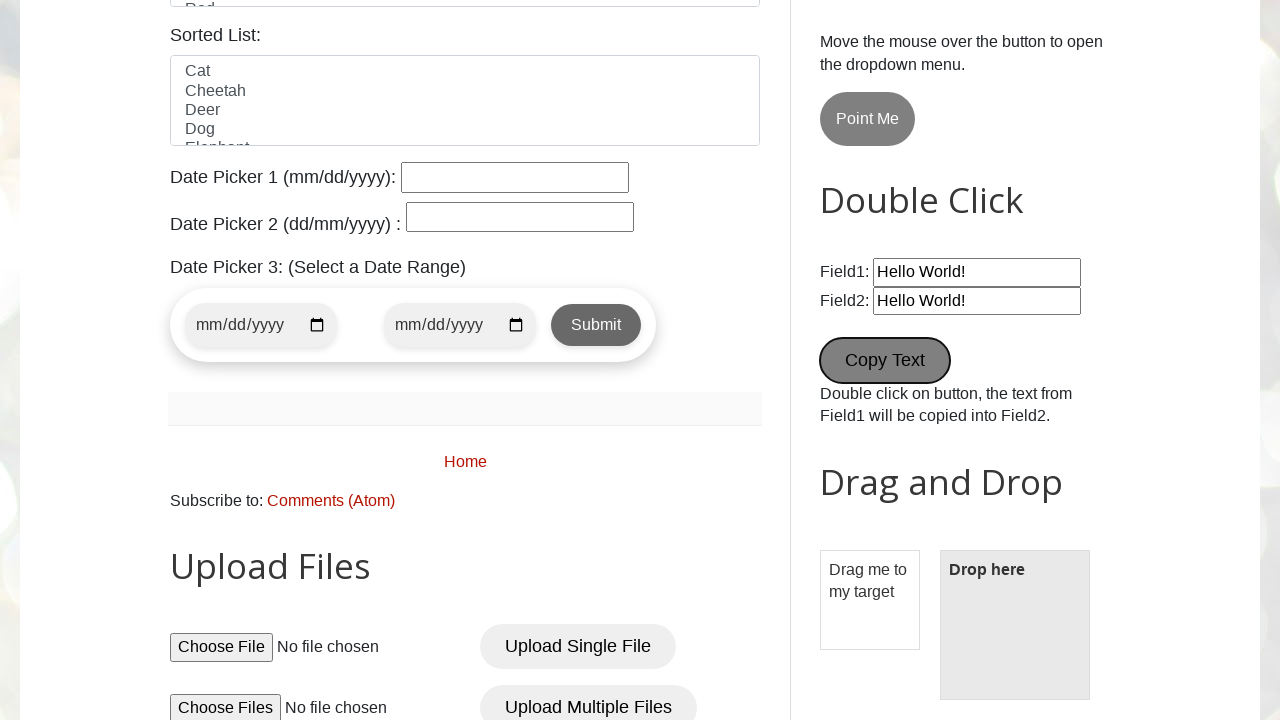